Opens DuckDuckGo homepage and verifies the page loads successfully by checking for the page content.

Starting URL: https://duckduckgo.com

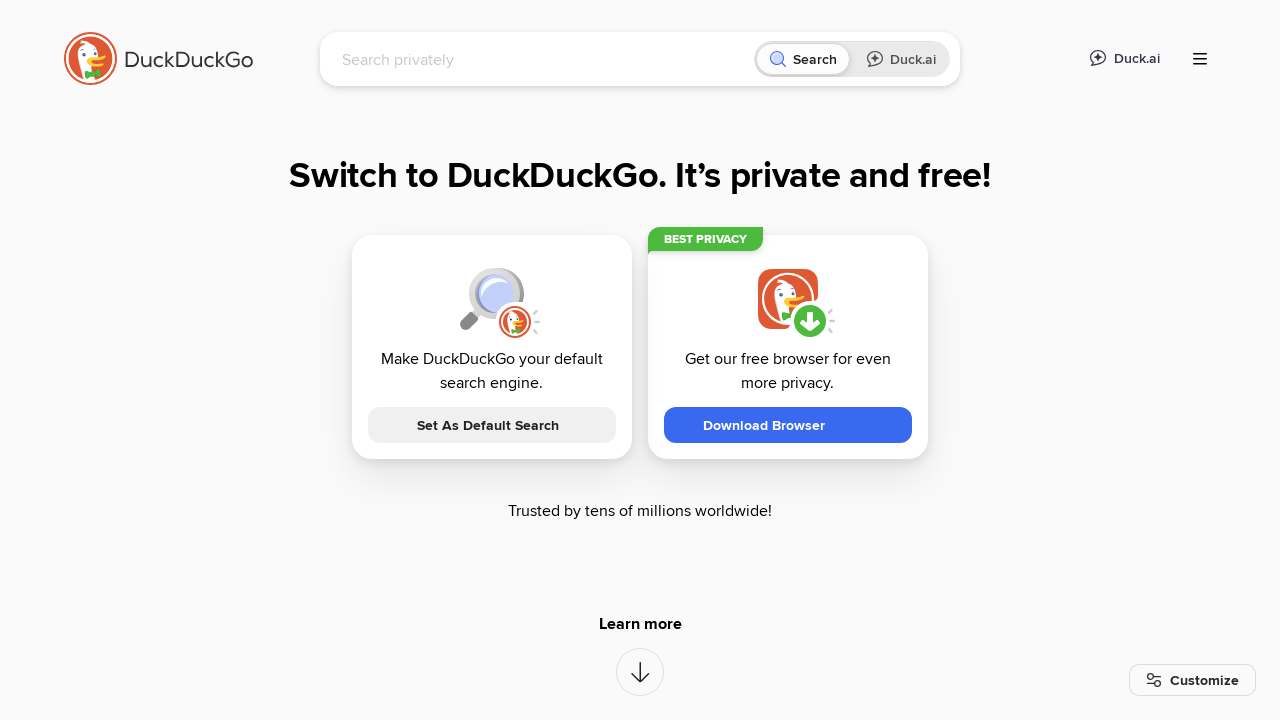

DuckDuckGo search input field loaded
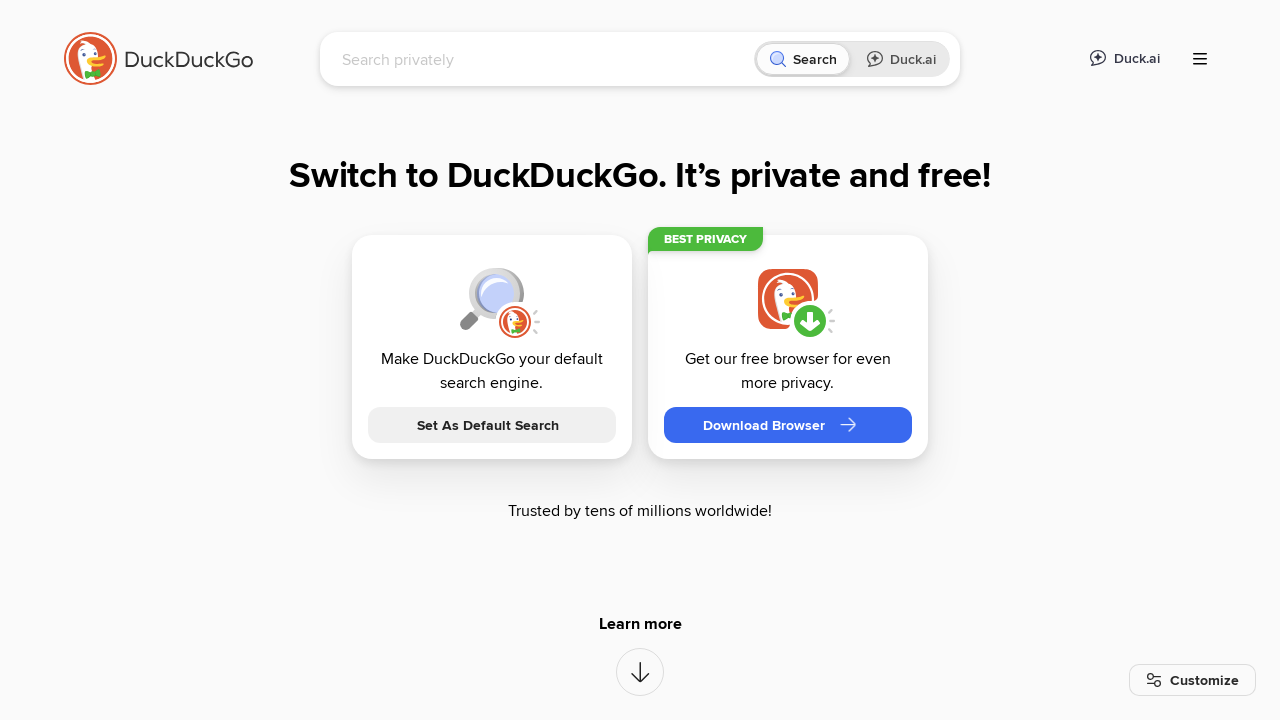

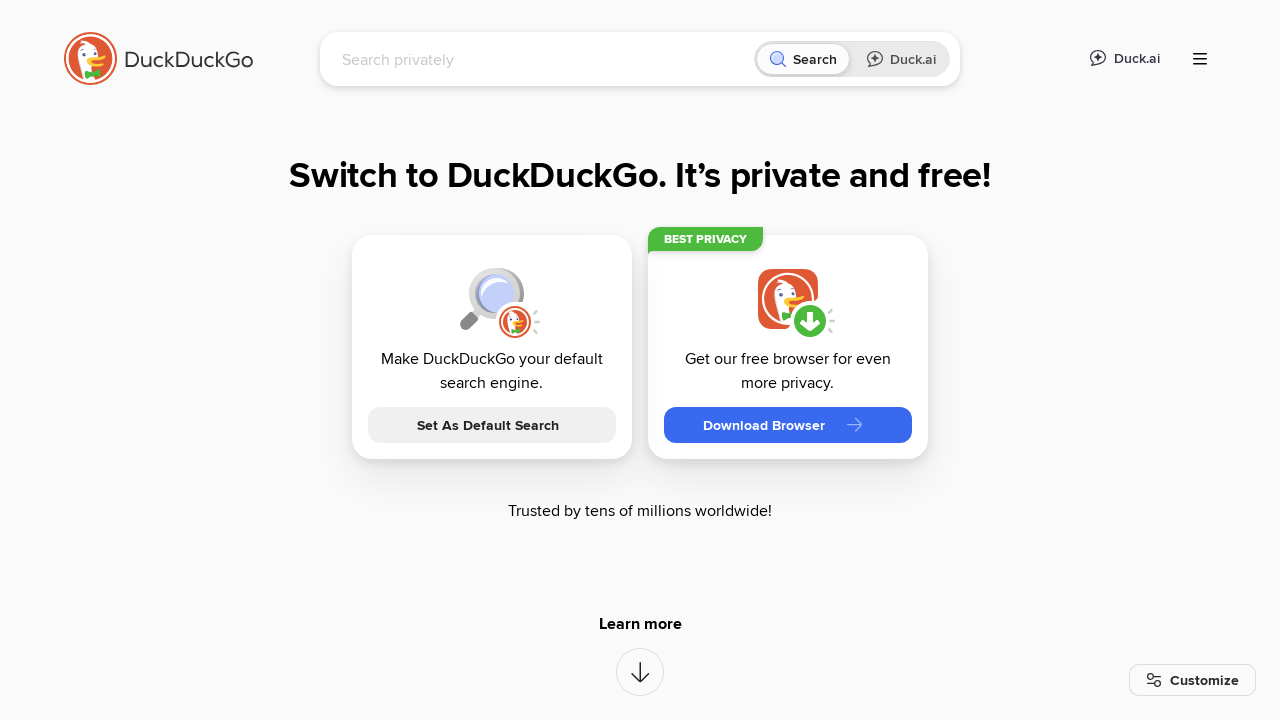